Tests the erail.in website by checking if "General Quota" option exists in the quota dropdown menu

Starting URL: https://erail.in/

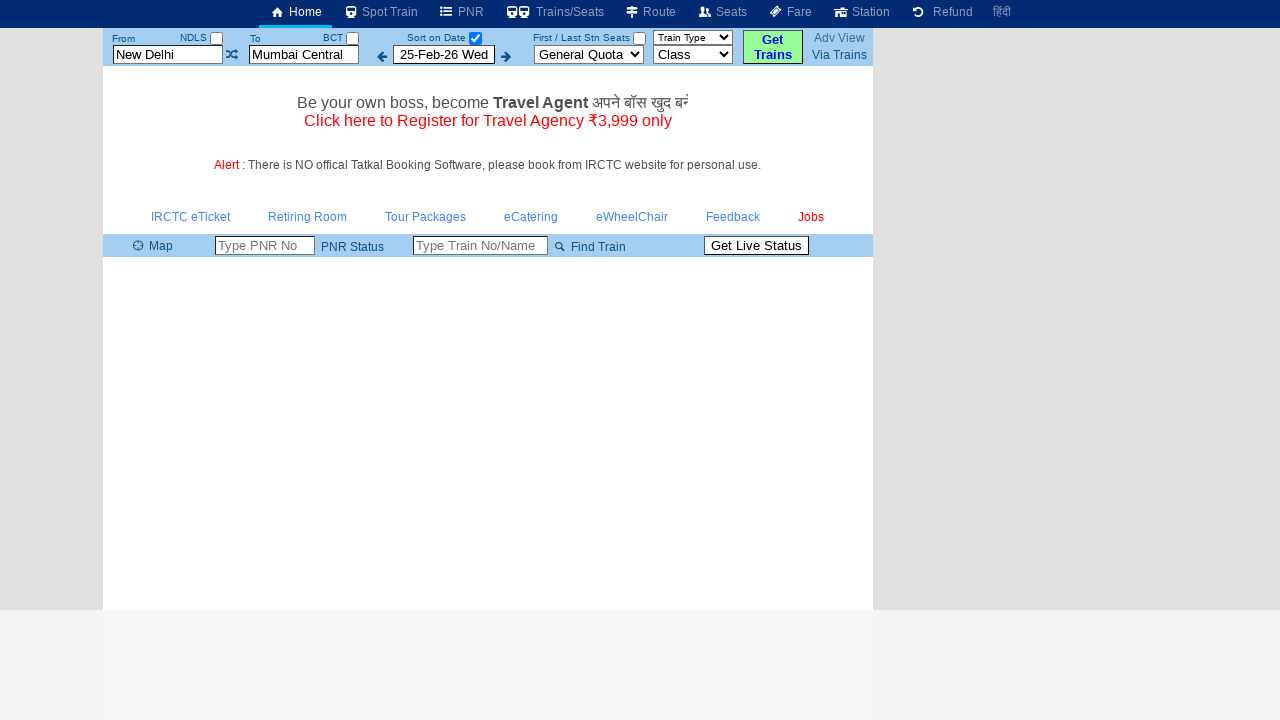

Navigated to erail.in website
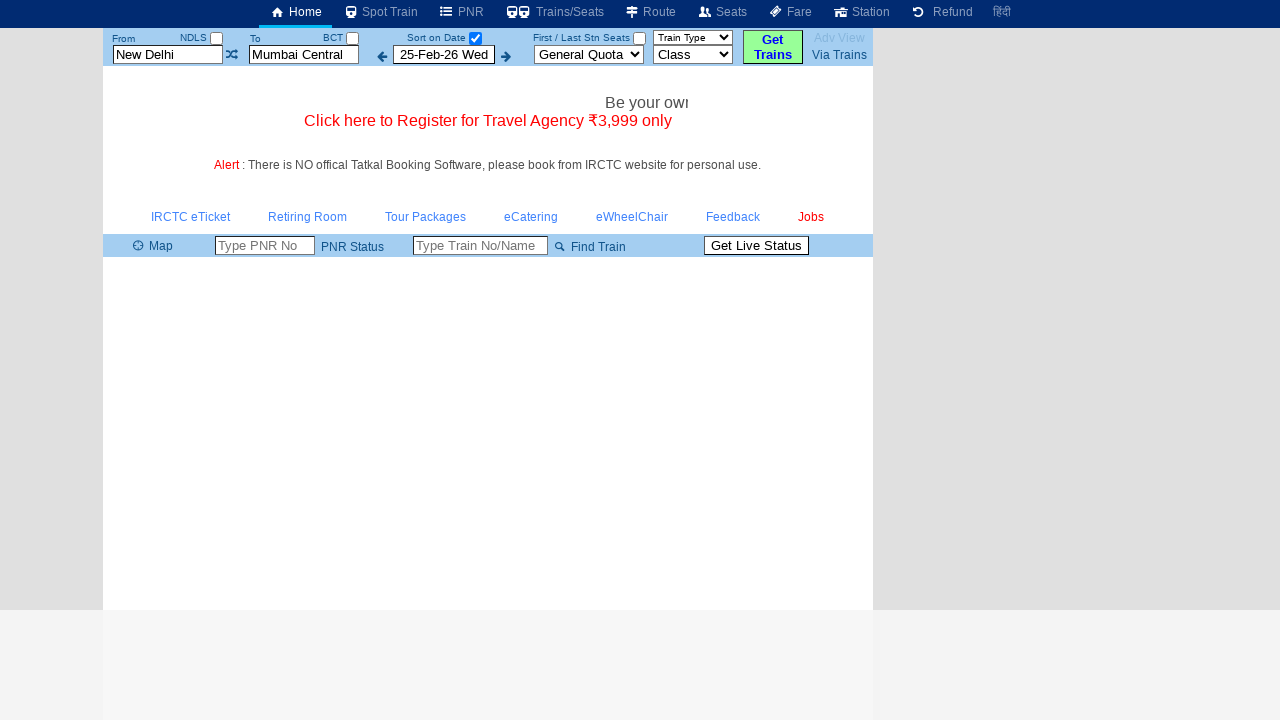

Quota dropdown (#cmbQuota) is now present on the page
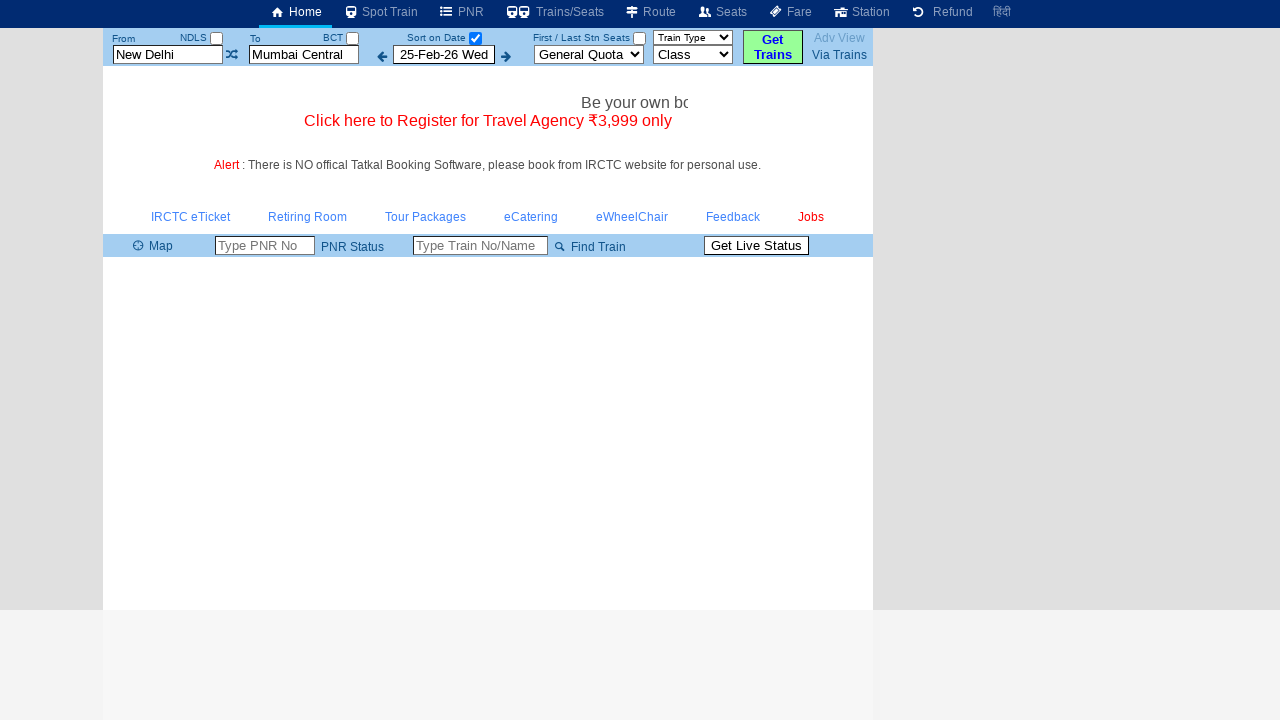

Located the quota dropdown element
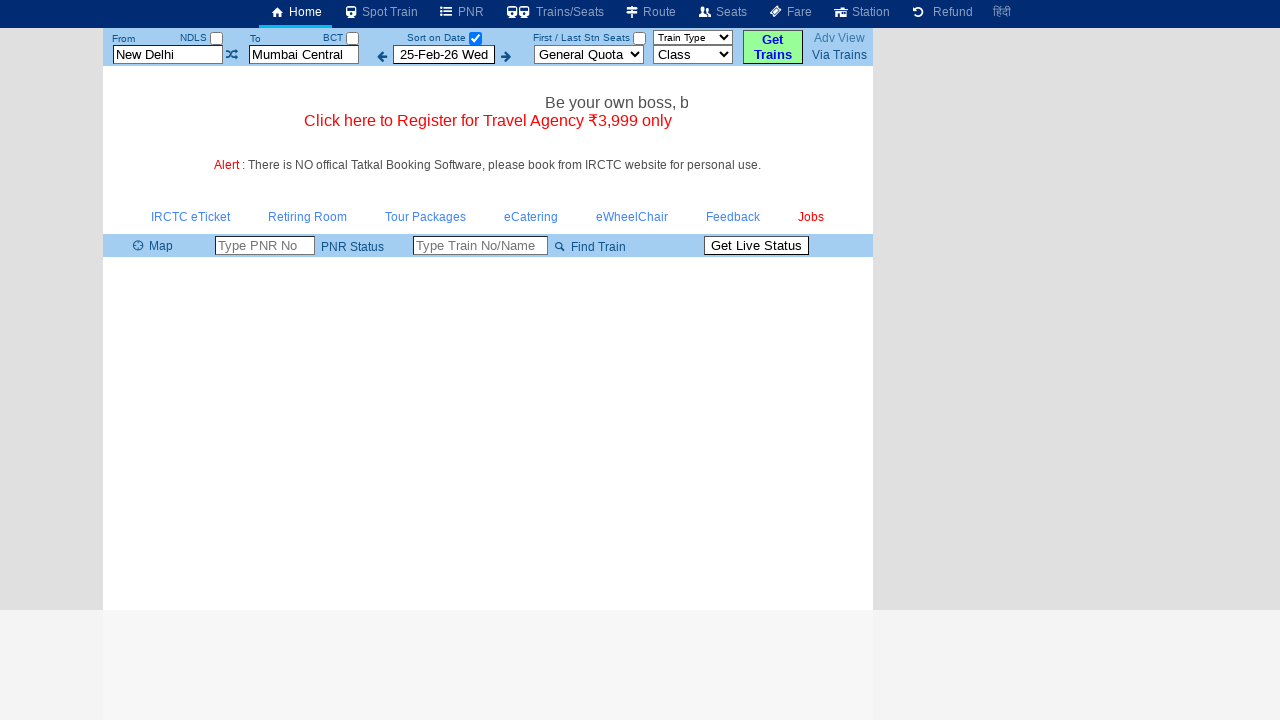

Retrieved all options from quota dropdown: ['Multi Quota', 'General Quota', 'Tatkal', 'Pre.Tatkal', 'Foreign', 'Defence', 'Ladies', 'Senior Citizens/Lower Berth', 'Yuva', 'Handicaped', 'Duty Pass', 'Parliament']
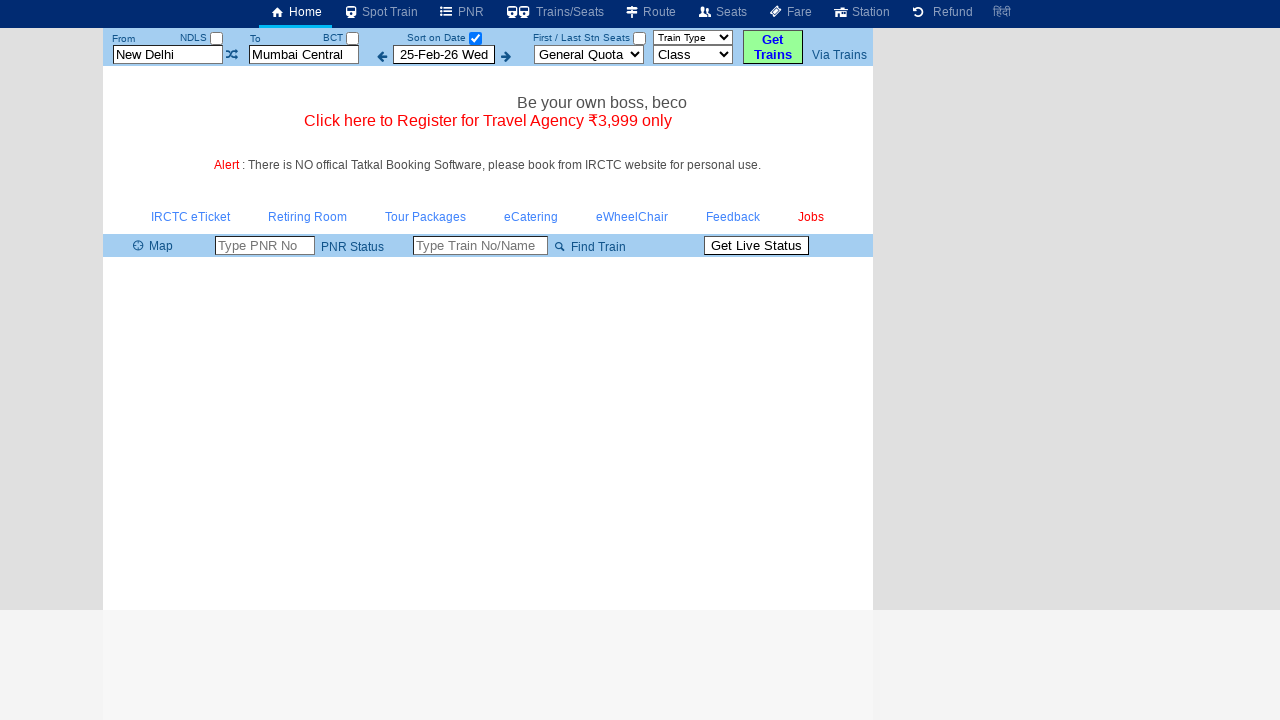

Checked if 'General Quota' exists in dropdown options
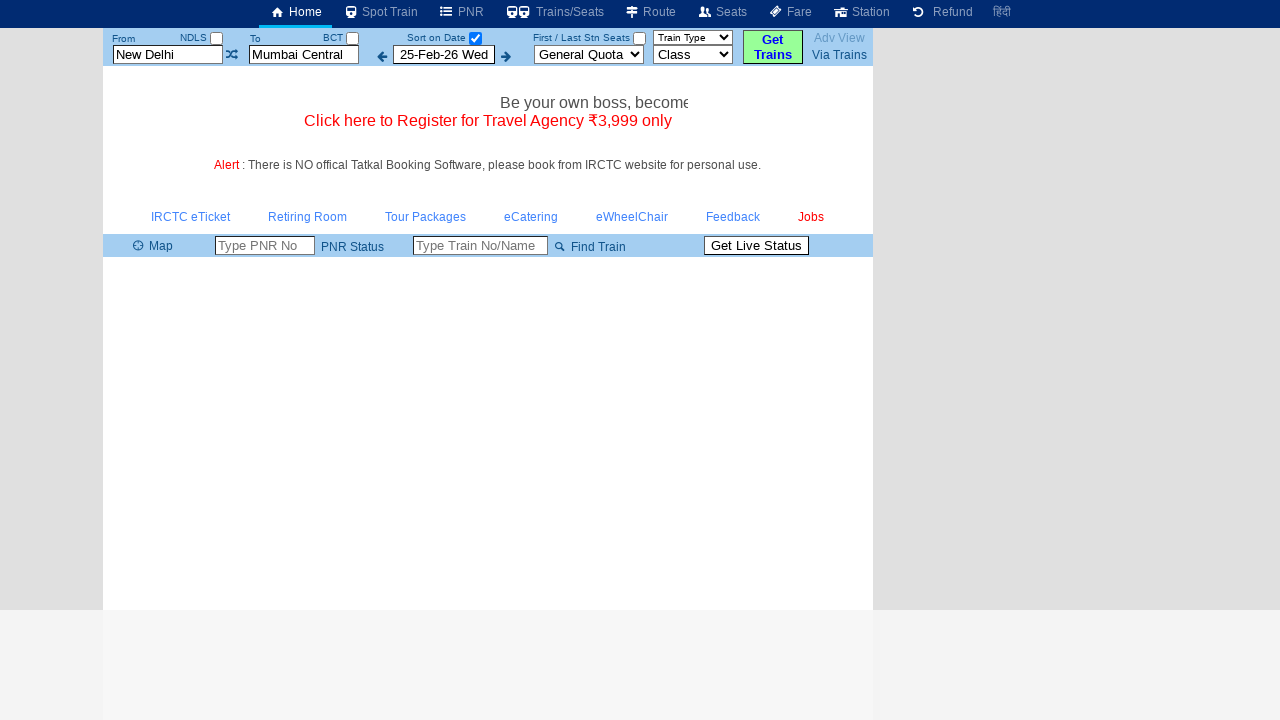

TEST PASSED: 'General Quota' is present in the quota dropdown
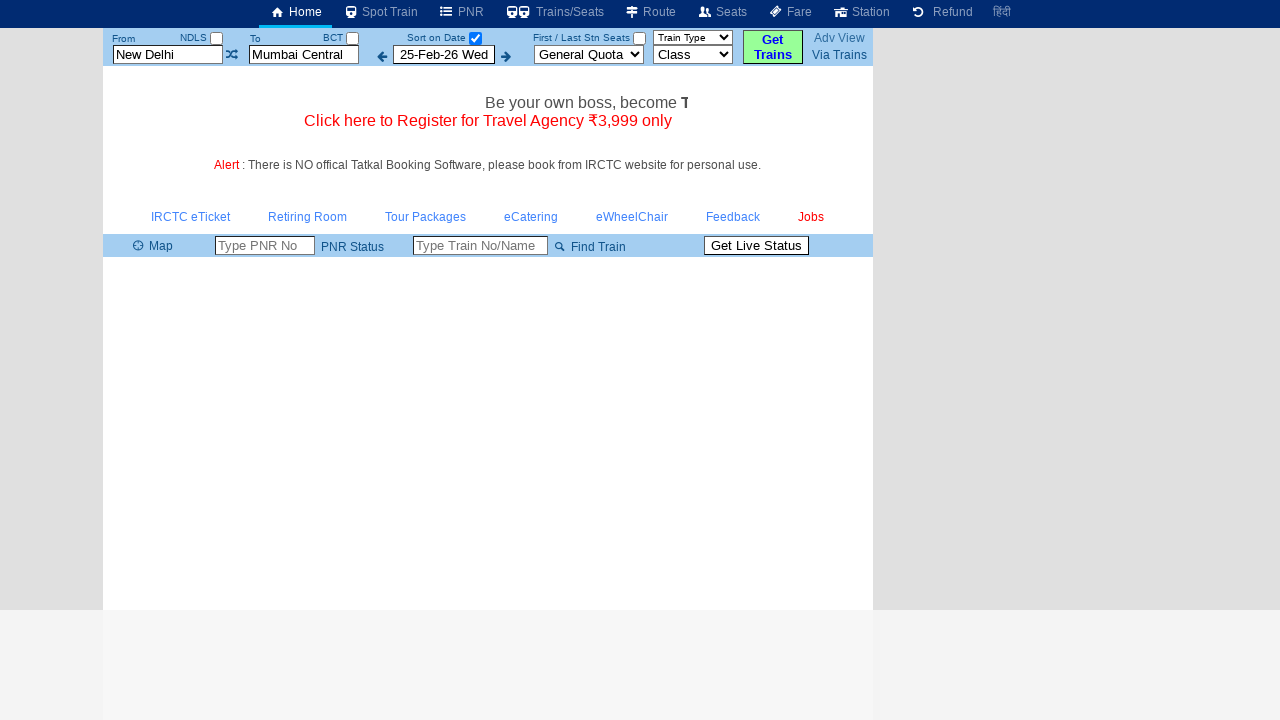

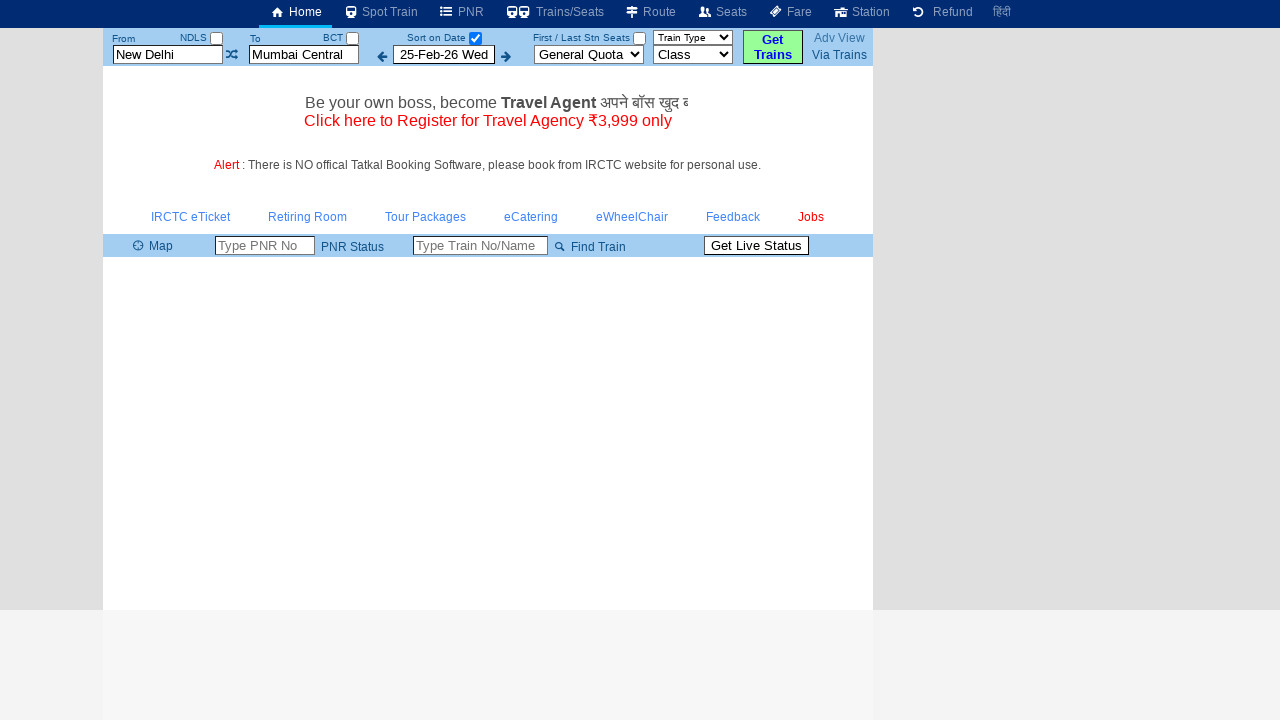